Tests dropdown menu functionality by selecting "Aruba" from a select dropdown element

Starting URL: https://www.globalsqa.com/demo-site/select-dropdown-menu/

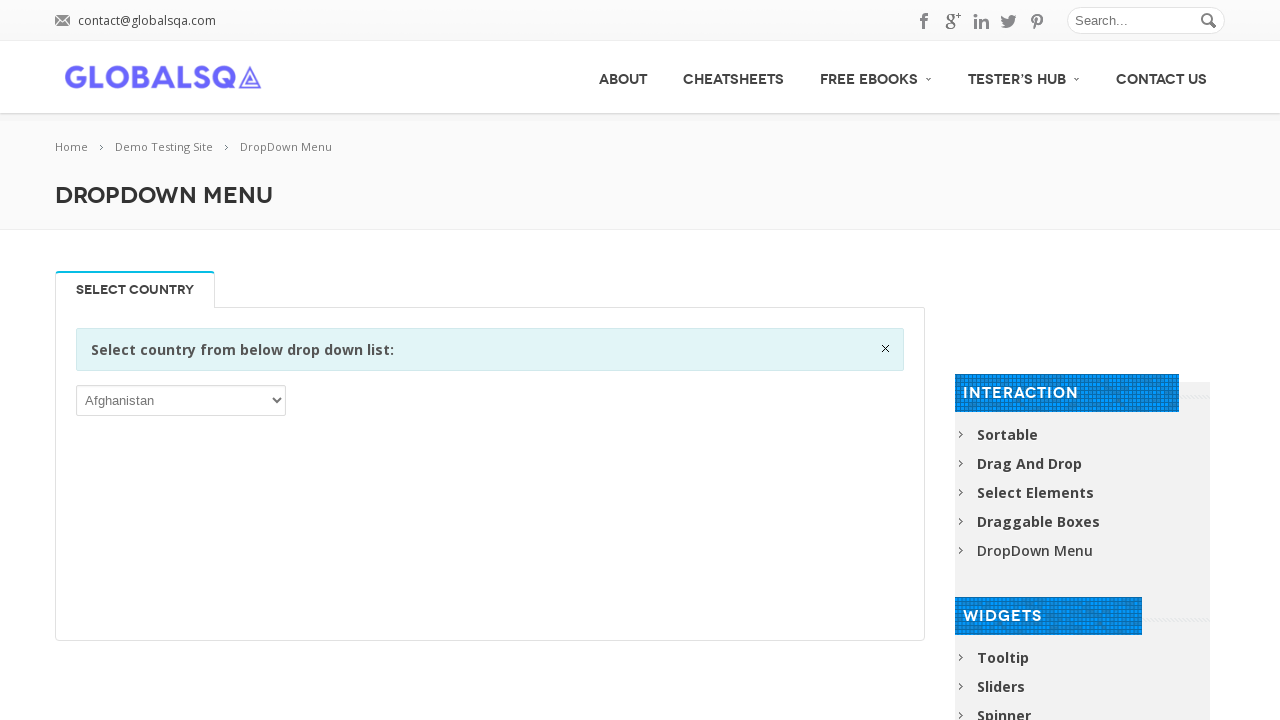

Select dropdown element is visible
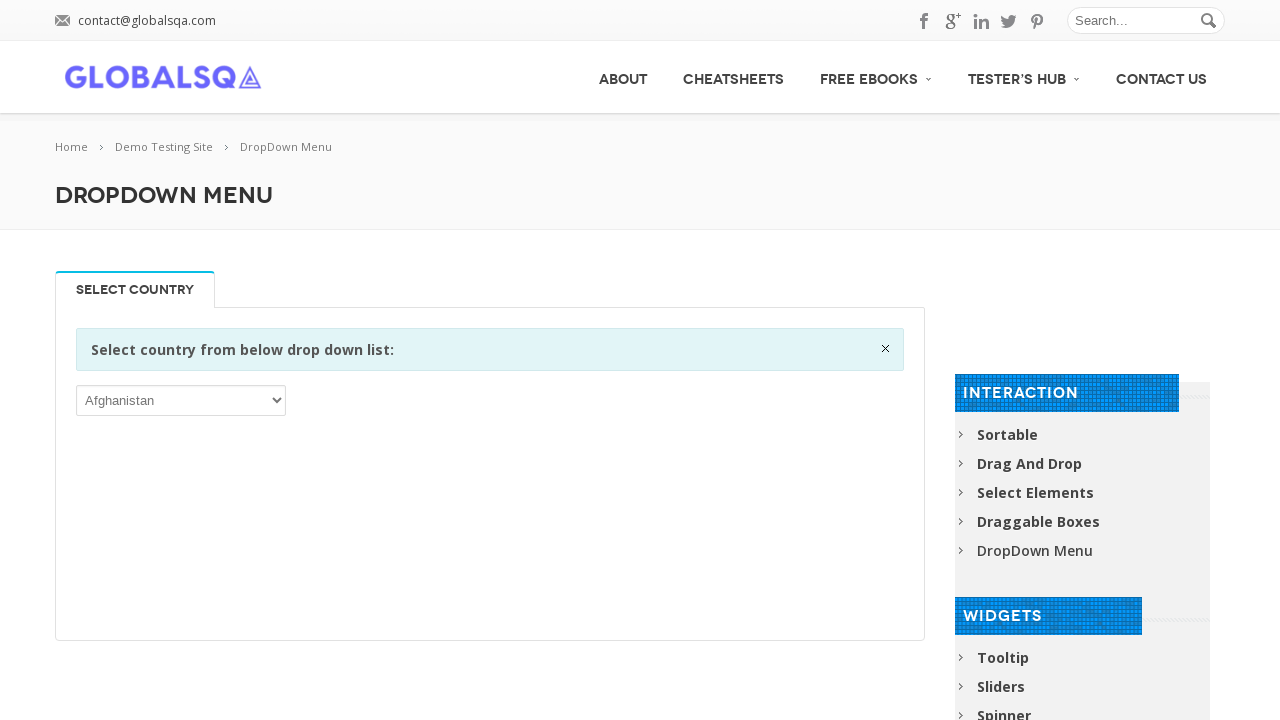

Selected 'Aruba' from the dropdown menu on select
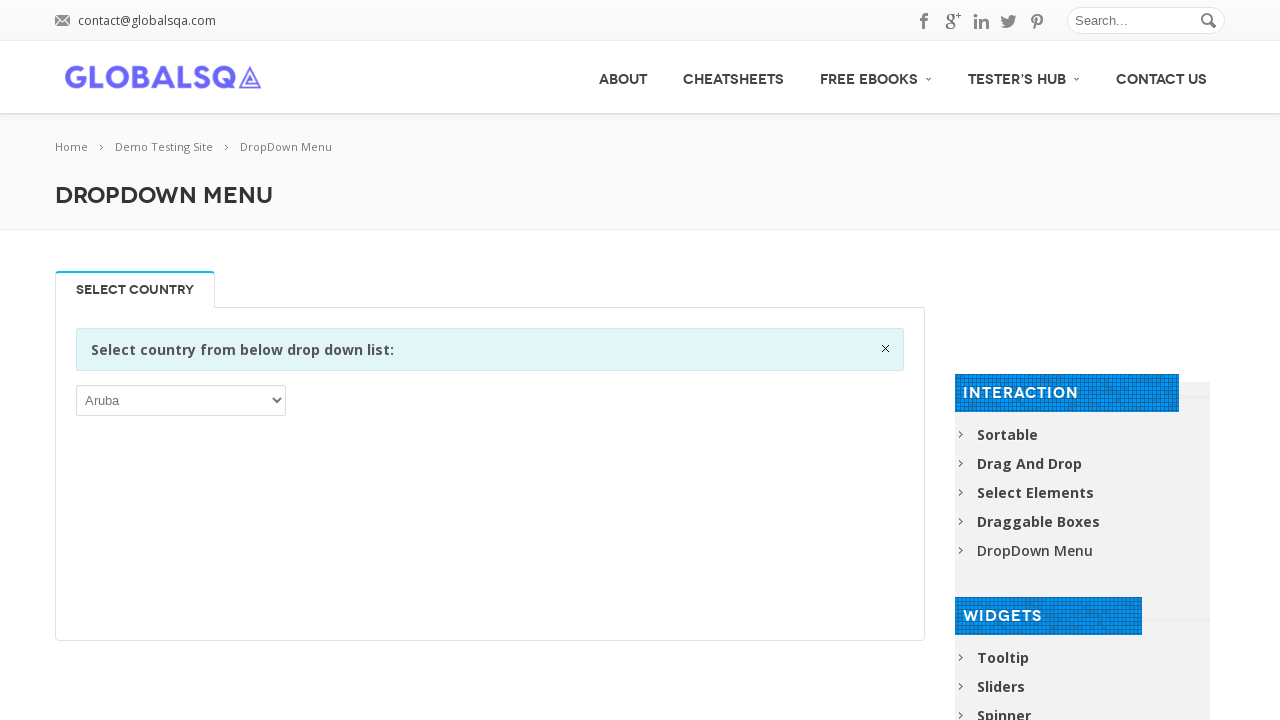

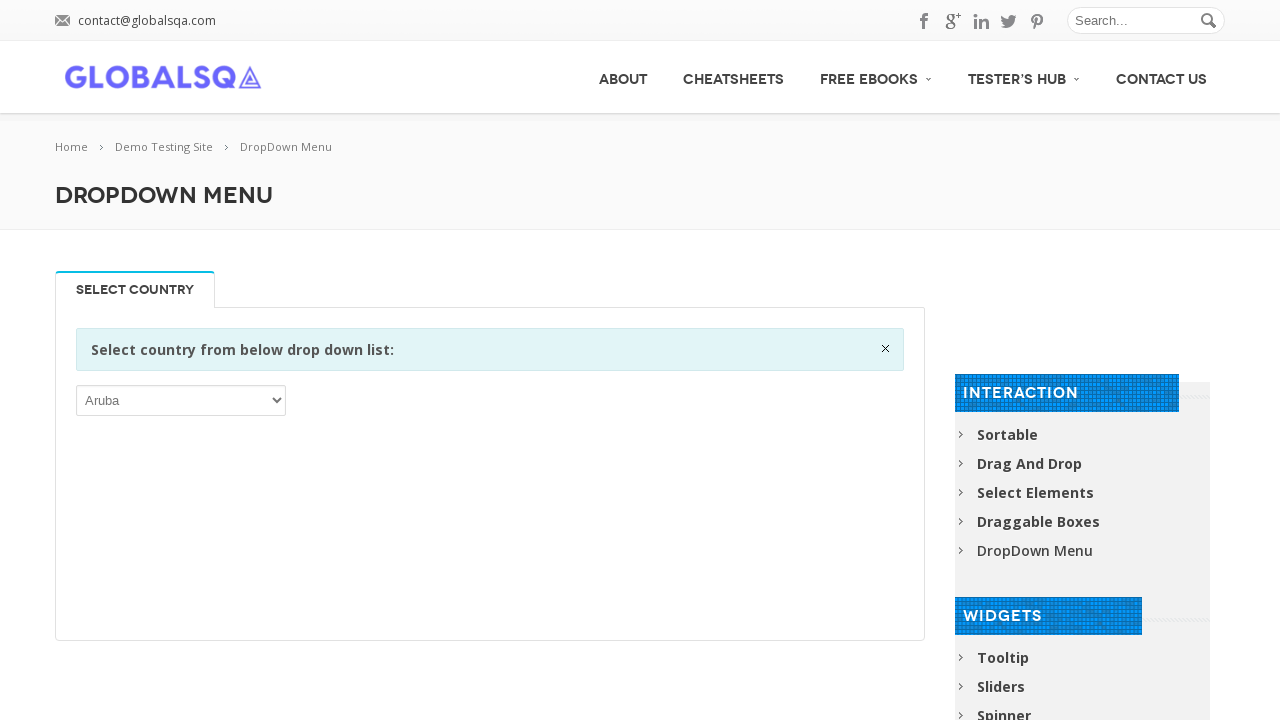